Tests complex CSS selectors by clicking on a specific product image and verifying navigation to the product detail page

Starting URL: https://shop.polymer-project.org/list/mens_outerwear

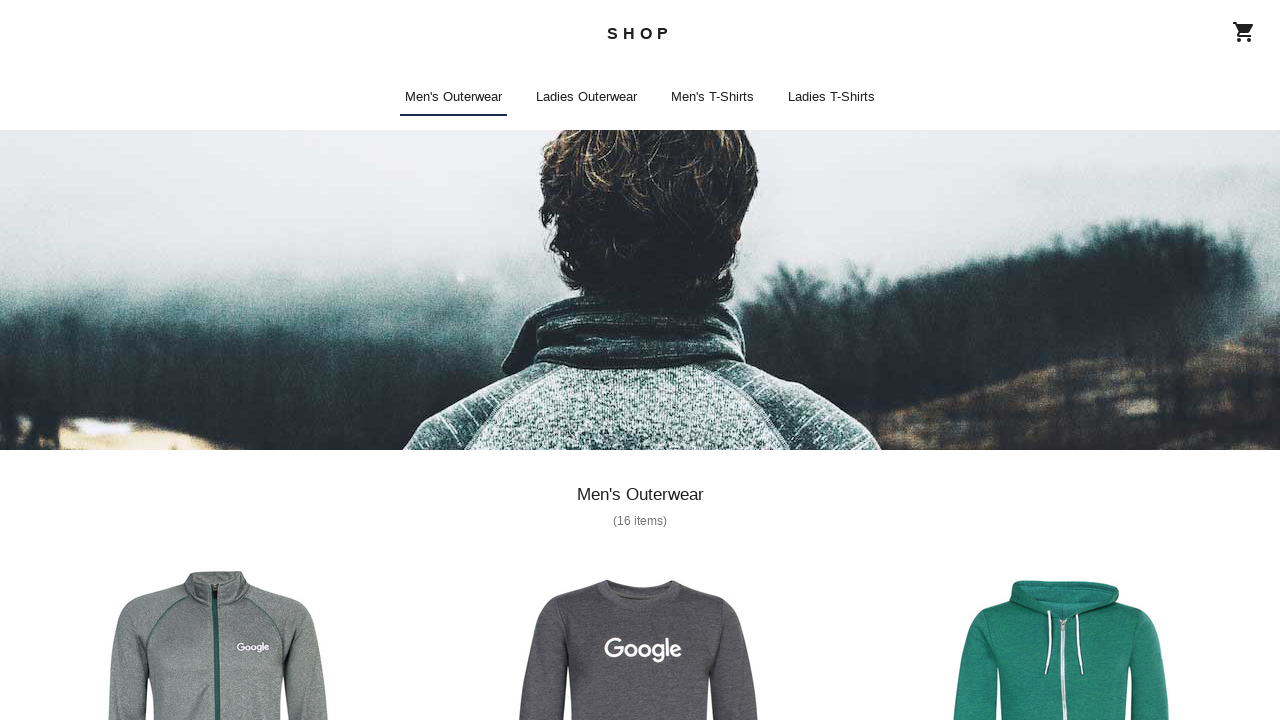

Clicked on Rowan Pullover Hood product image using complex CSS selector at (1062, 360) on shop-app shop-list shop-list-item shop-image [alt='Rowan Pullover Hood']
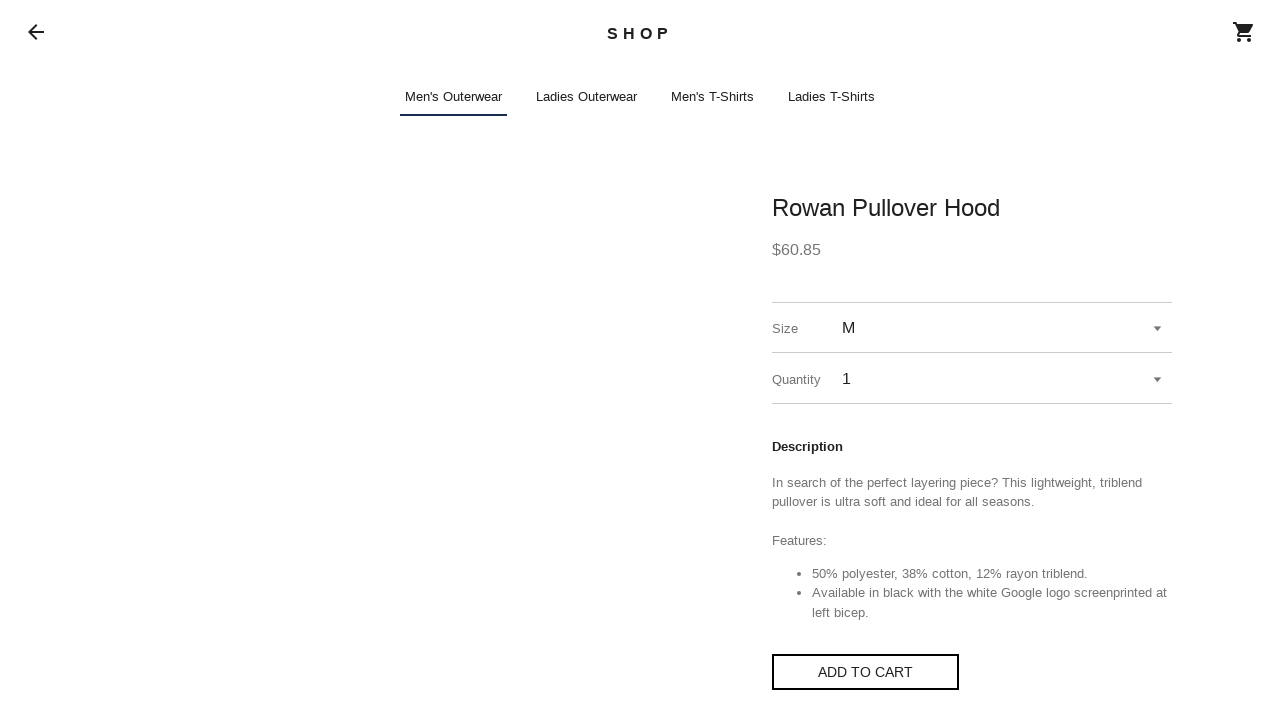

Waited for network to become idle after clicking product
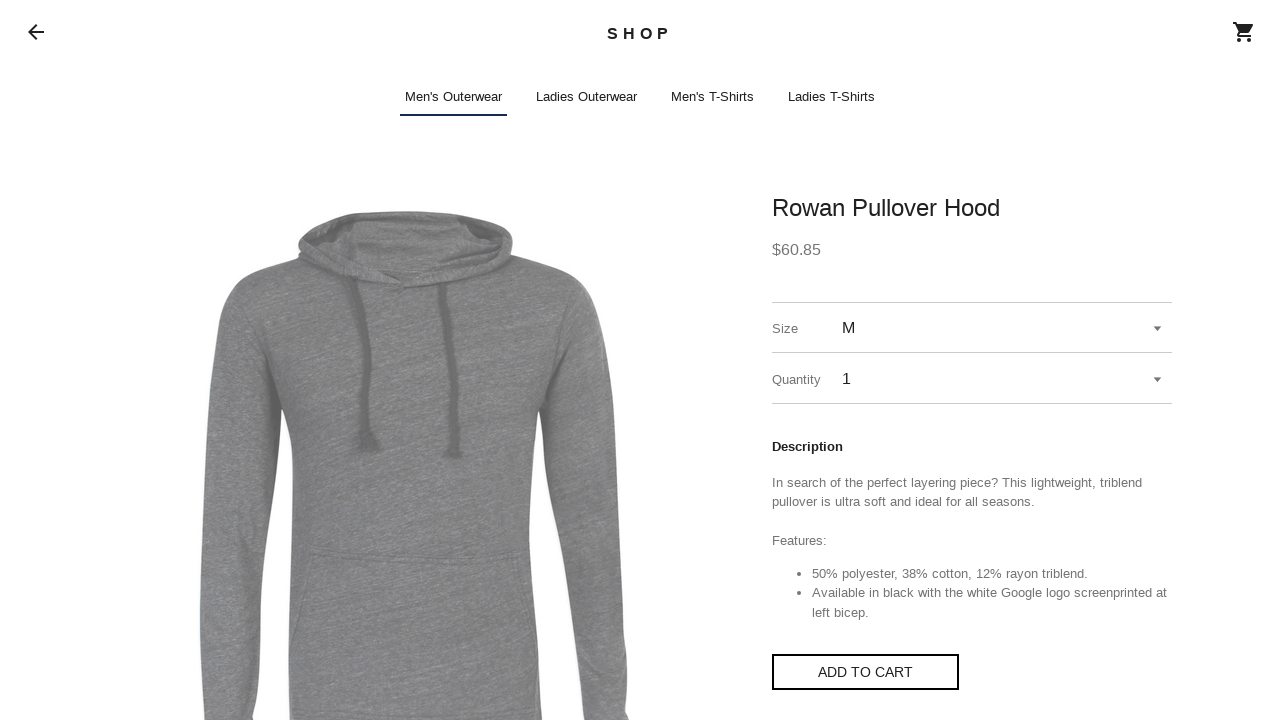

Verified page title is 'Rowan Pullover Hood - SHOP'
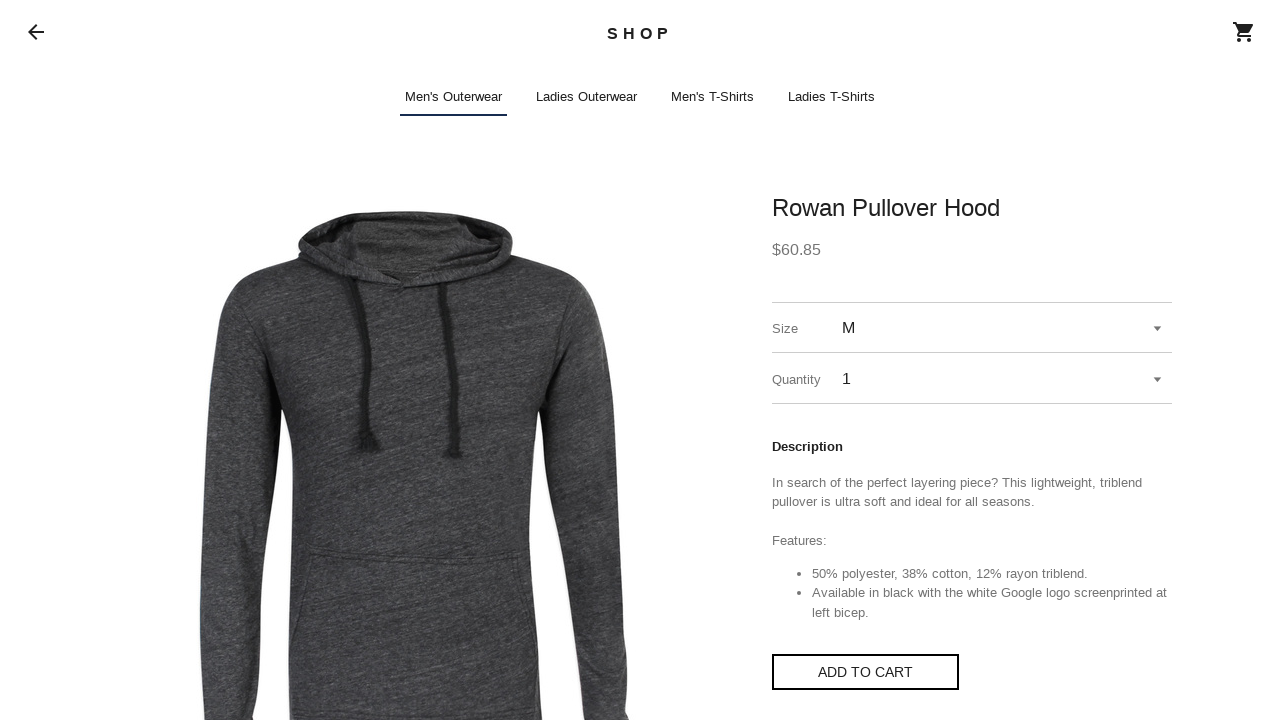

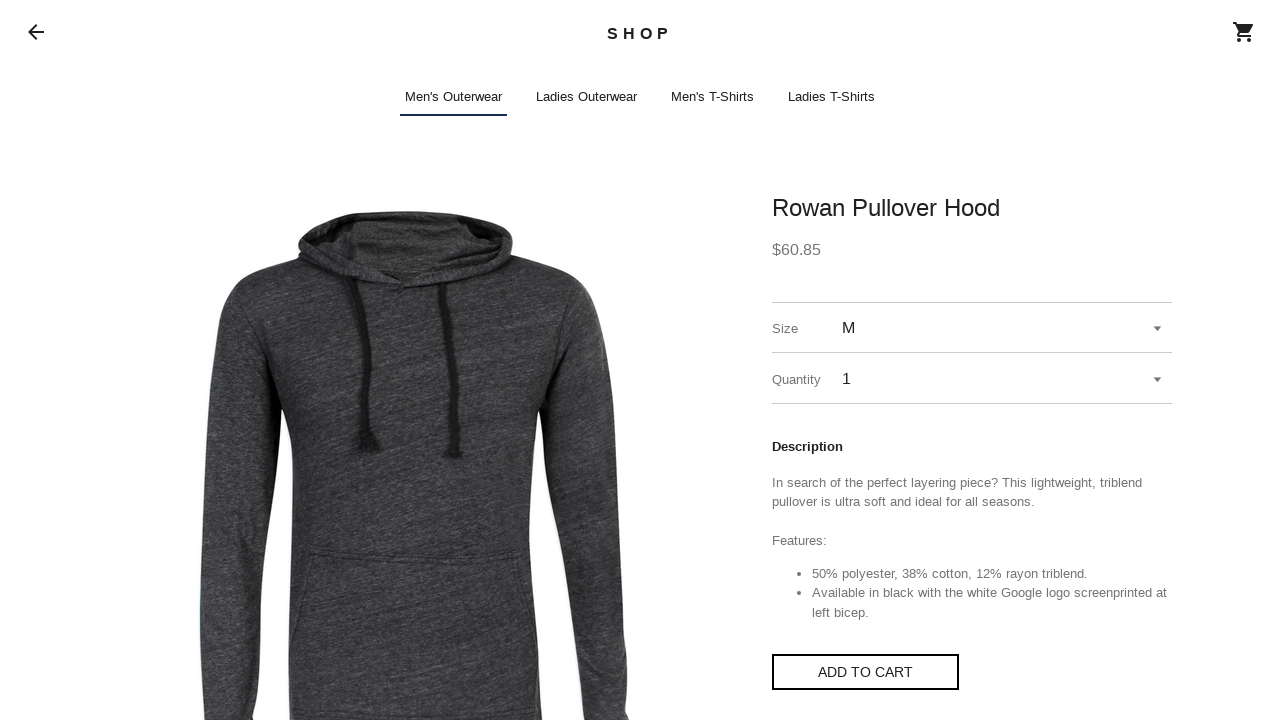